Opens the OrangeHRM demo site, maximizes the browser window, and verifies that the page title contains "Orange"

Starting URL: https://opensource-demo.orangehrmlive.com/

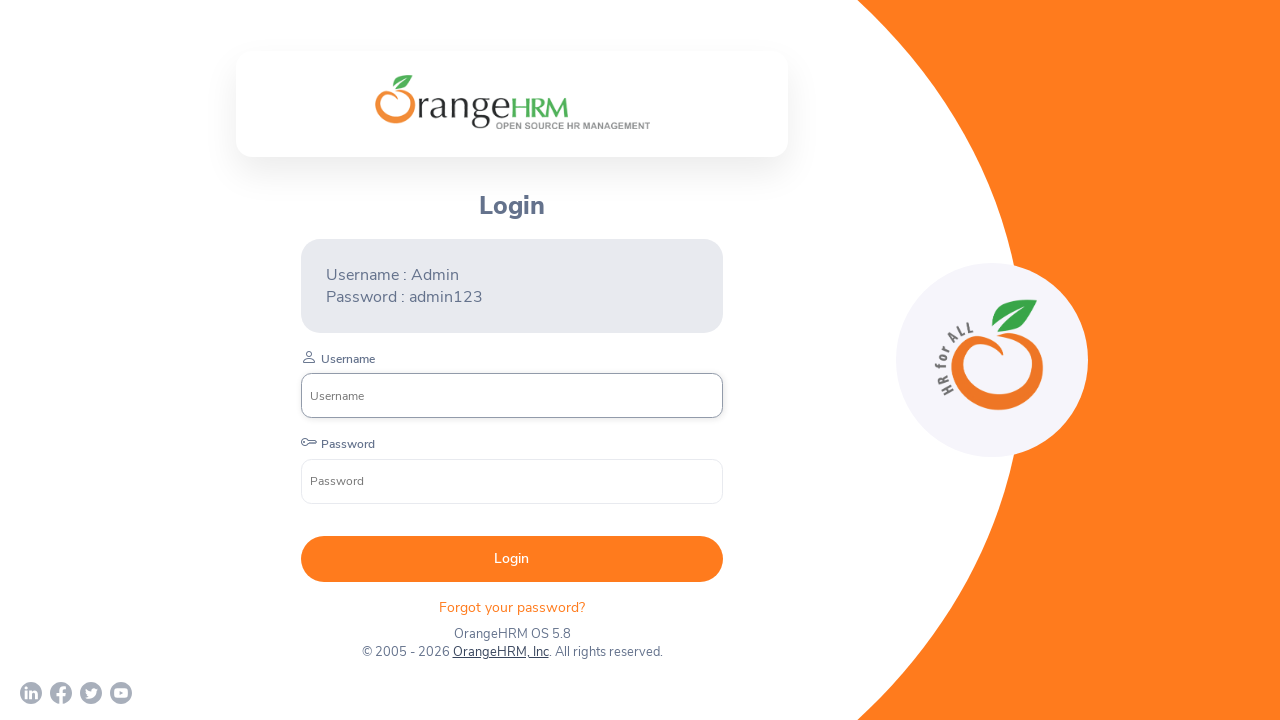

Navigated to OrangeHRM demo site
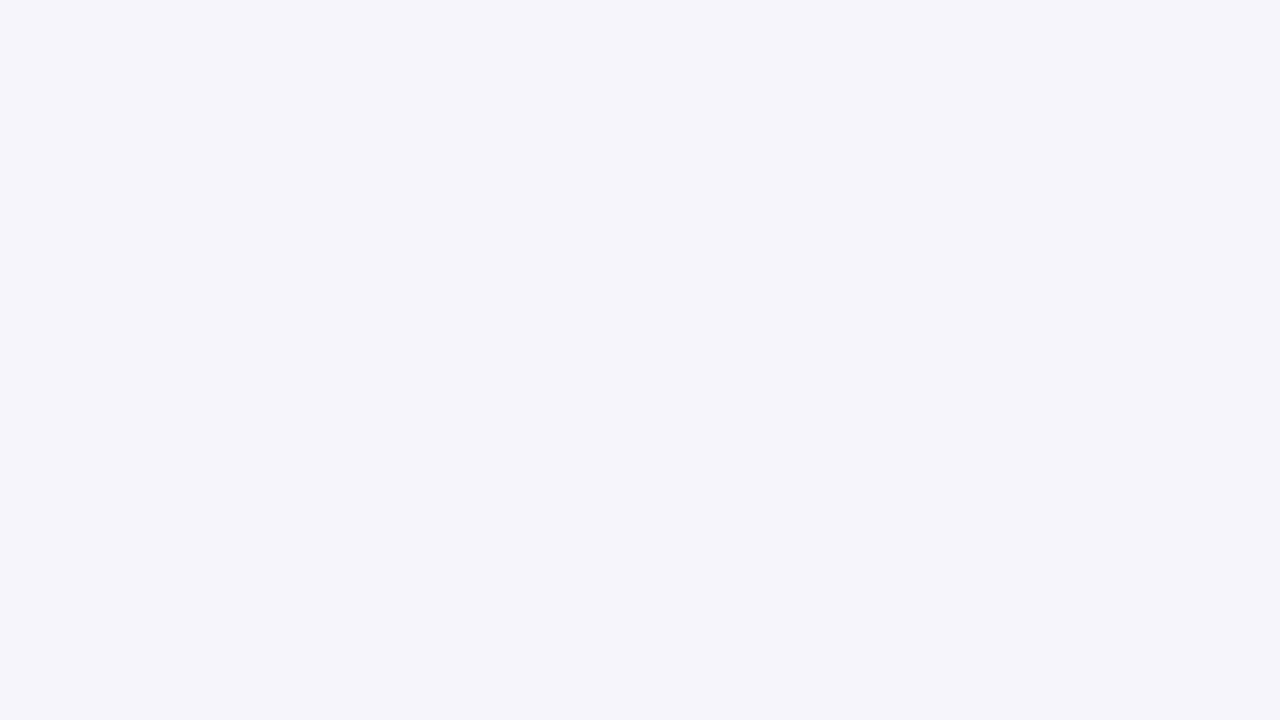

Maximized browser window to 1920x1080
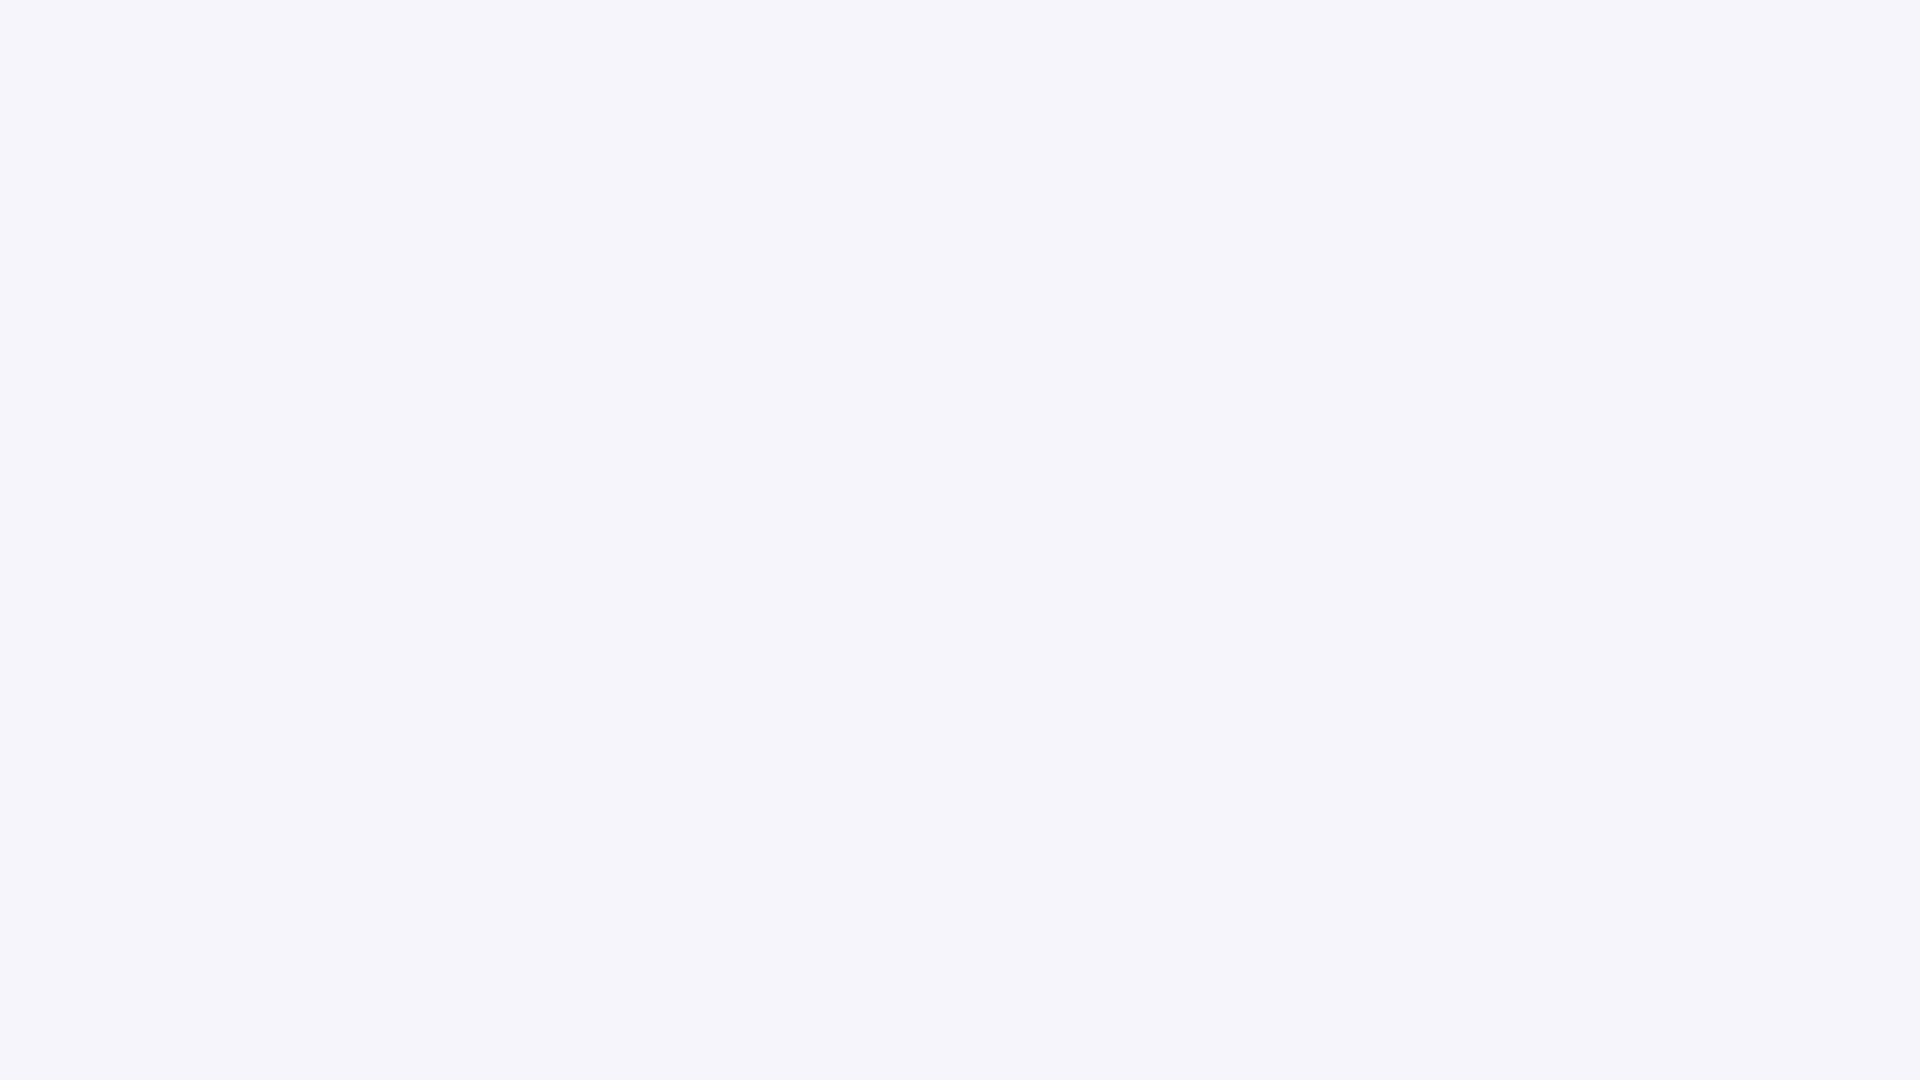

Page fully loaded
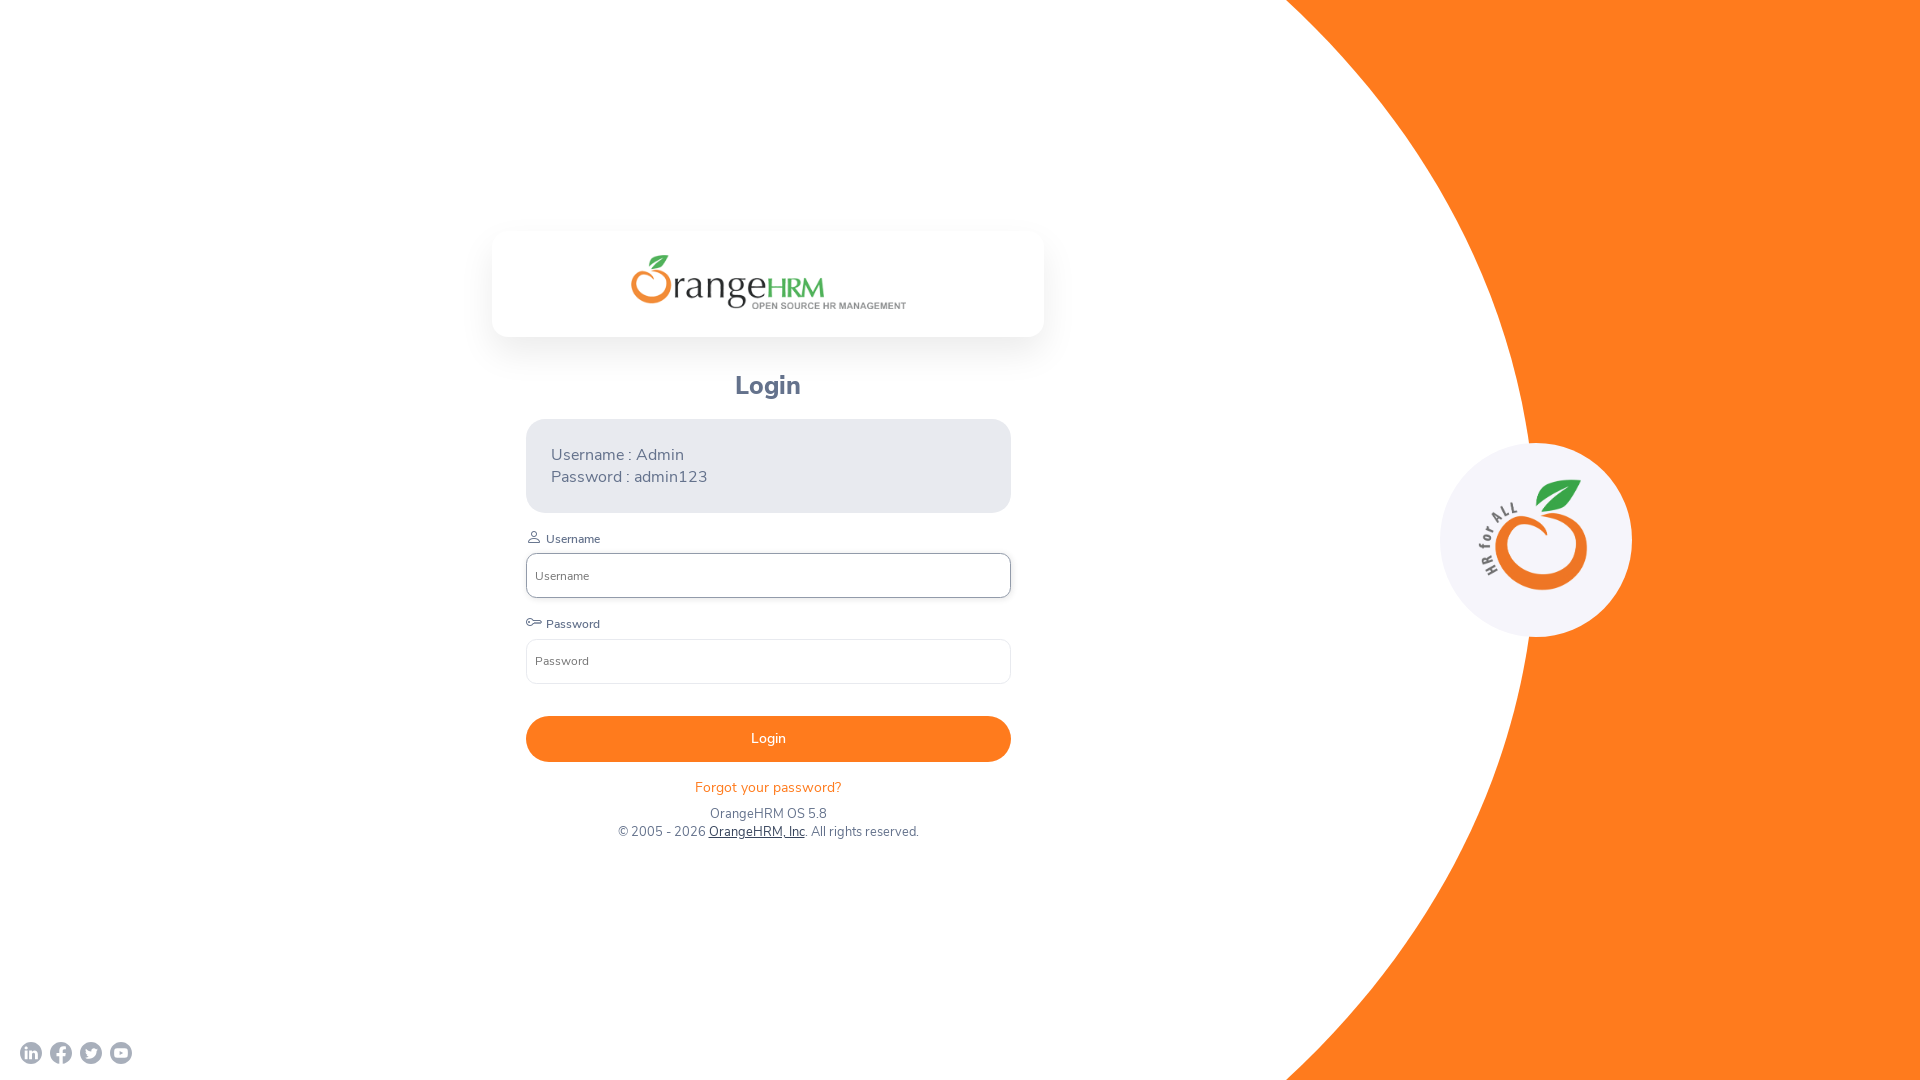

Verified page title contains 'Orange'
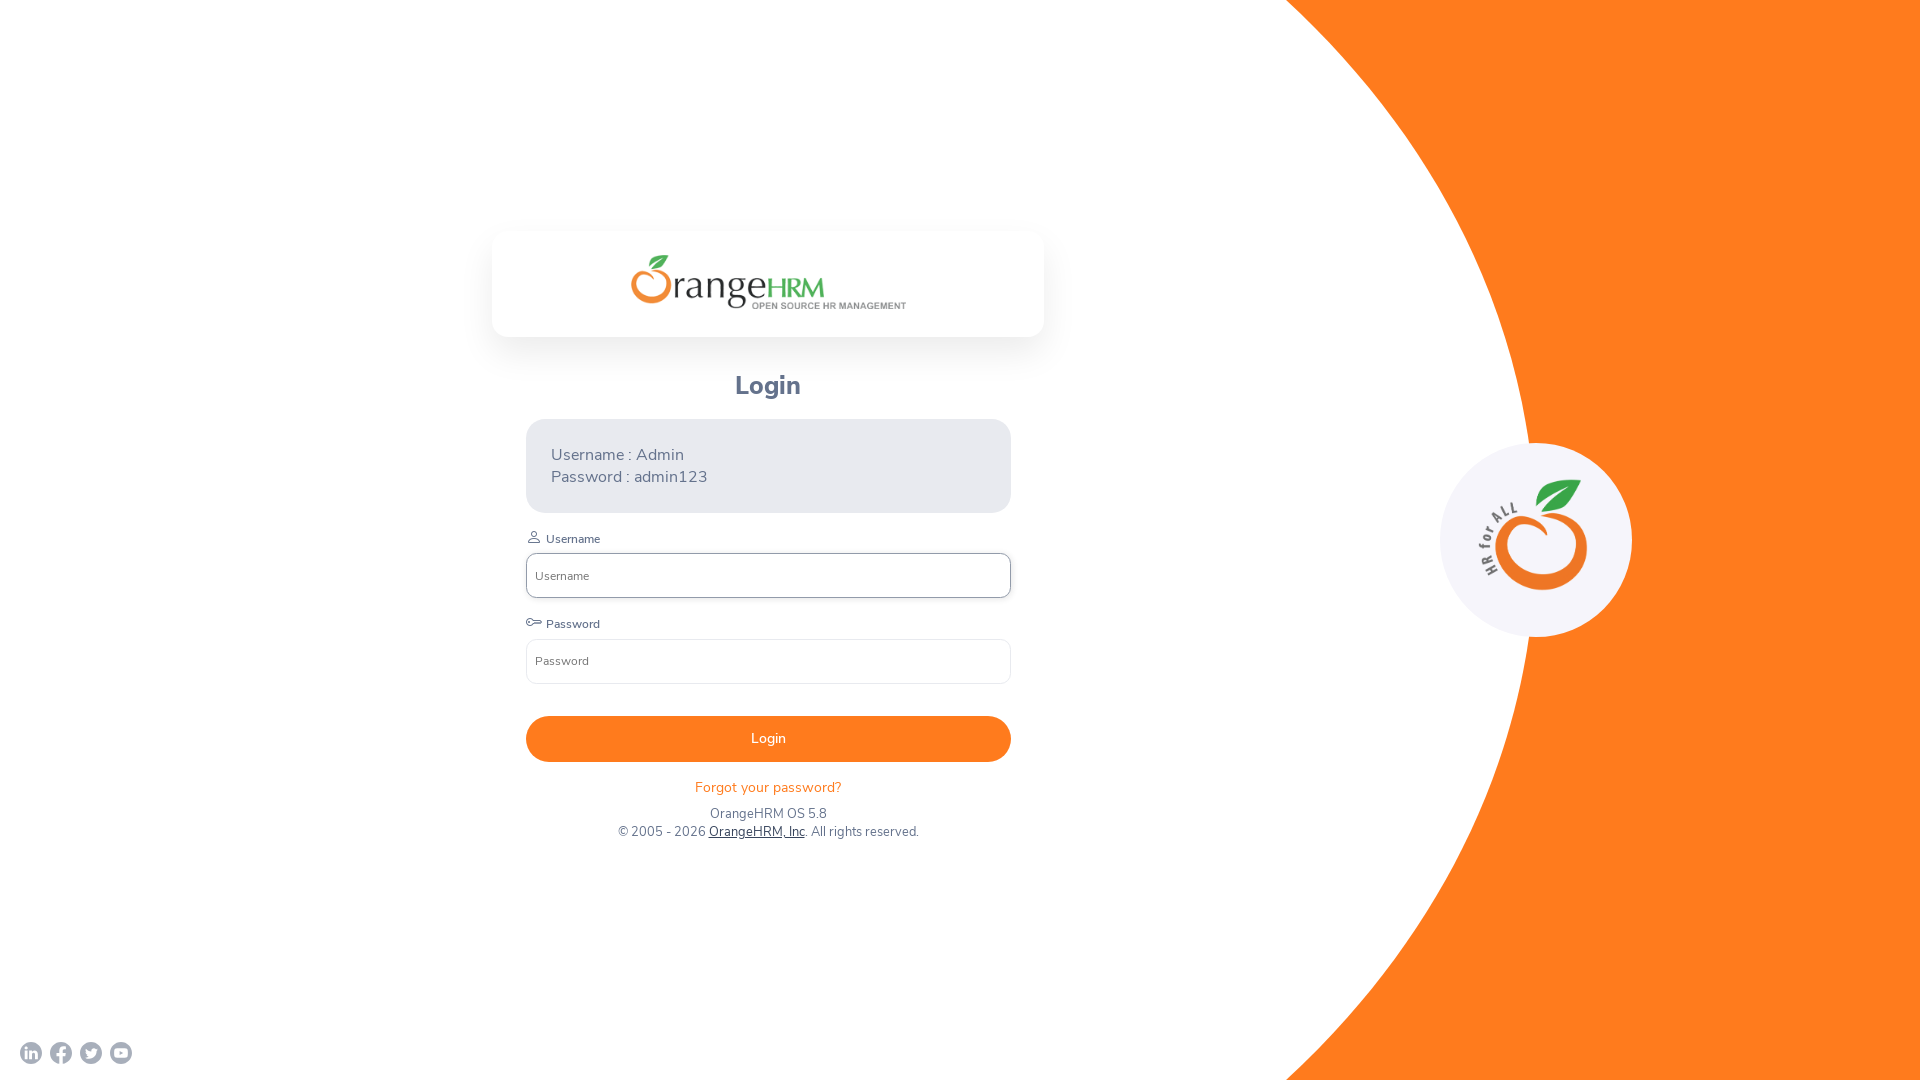

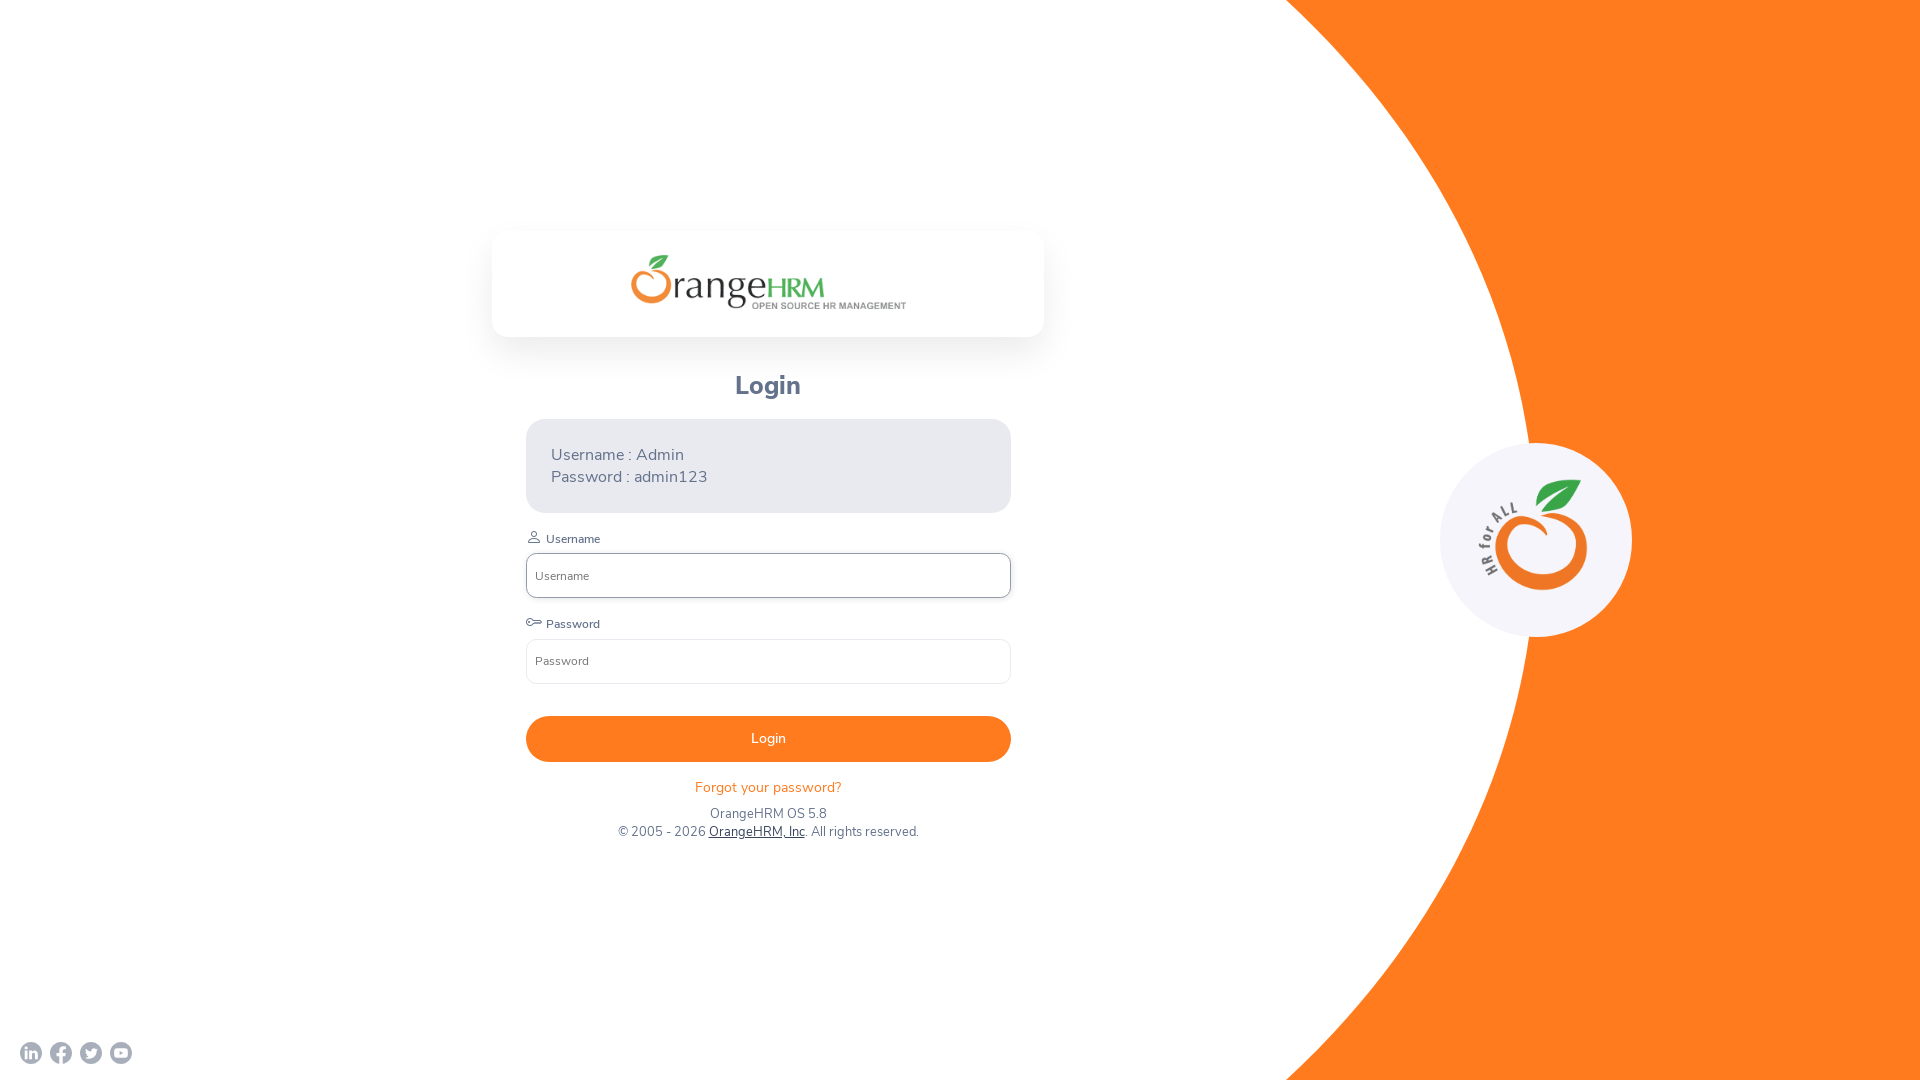